Tests adding multiple elements on Herokuapp by clicking Add Element button three times

Starting URL: https://the-internet.herokuapp.com/

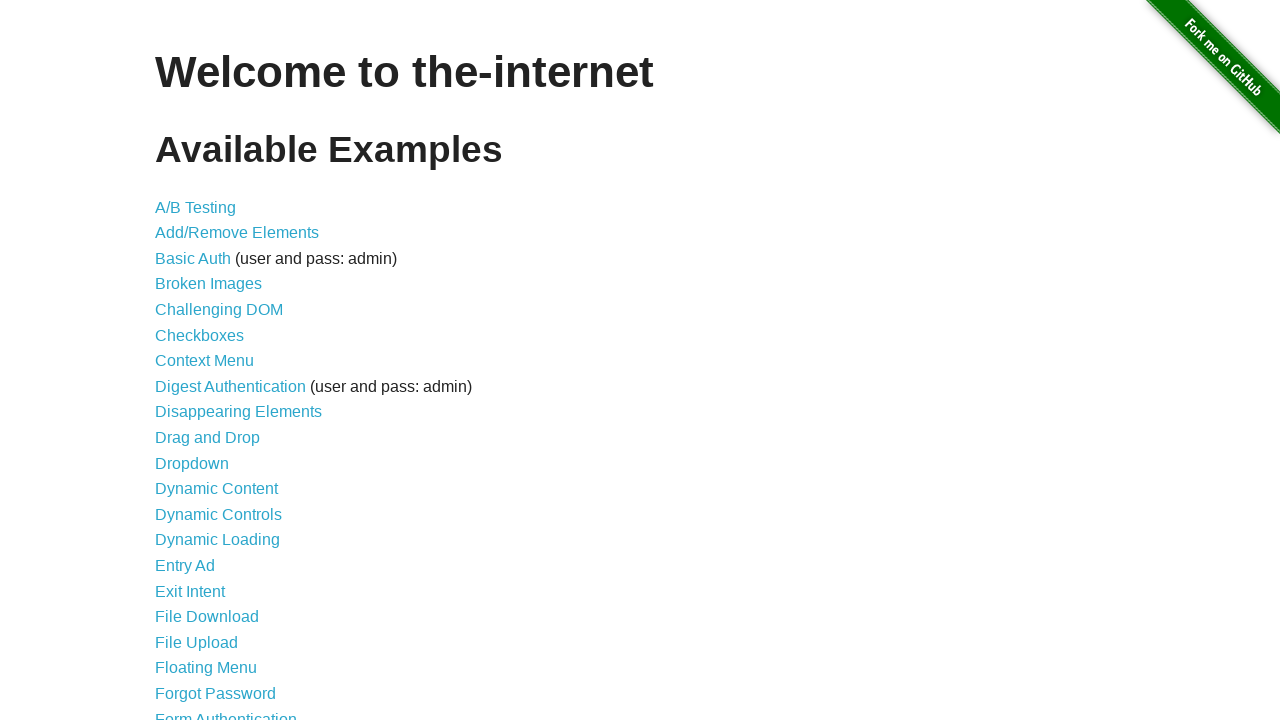

Clicked on Add/Remove Elements link at (237, 233) on a[href='/add_remove_elements/']
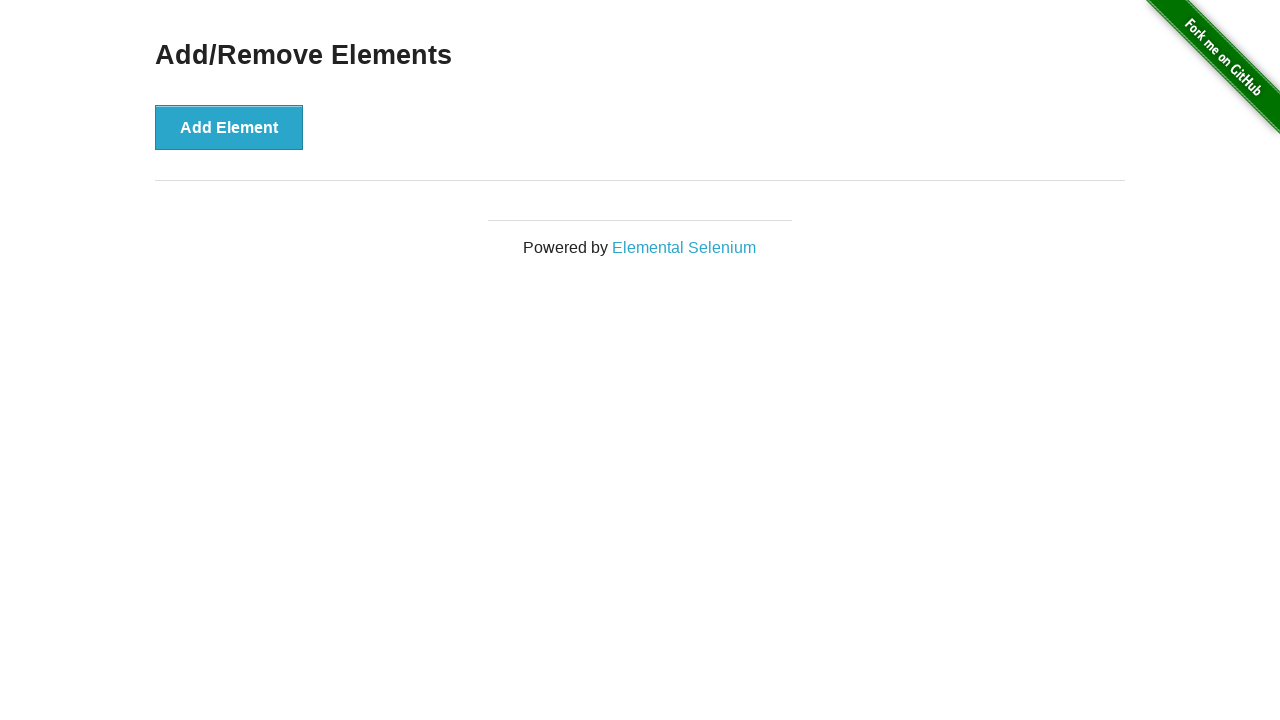

Clicked Add Element button (1st time) at (229, 127) on button[onclick='addElement()']
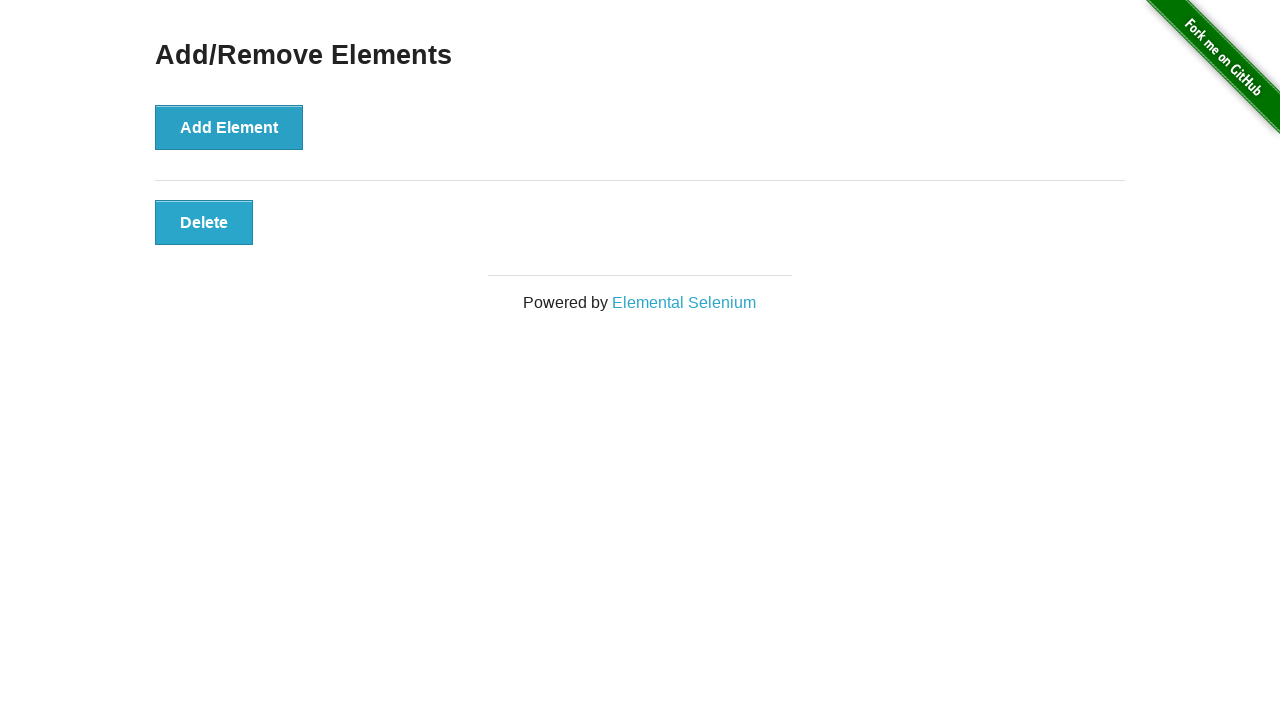

Clicked Add Element button (2nd time) at (229, 127) on button[onclick='addElement()']
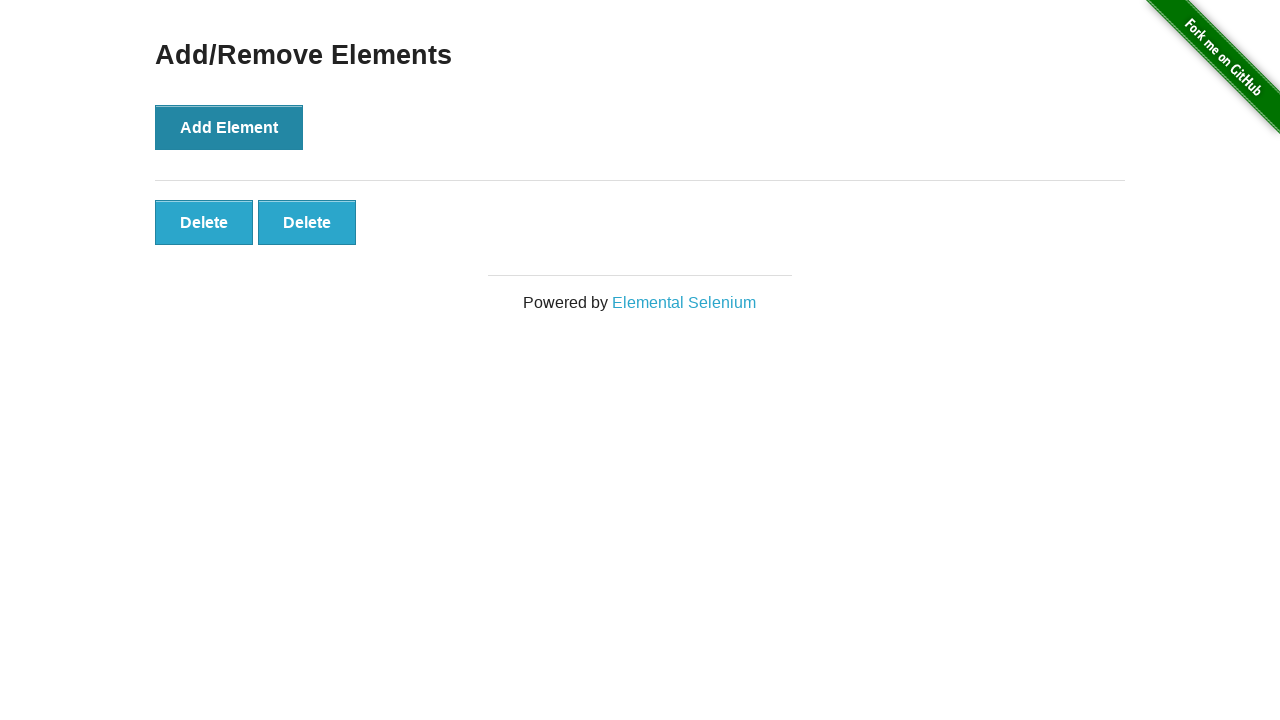

Clicked Add Element button (3rd time) at (229, 127) on button[onclick='addElement()']
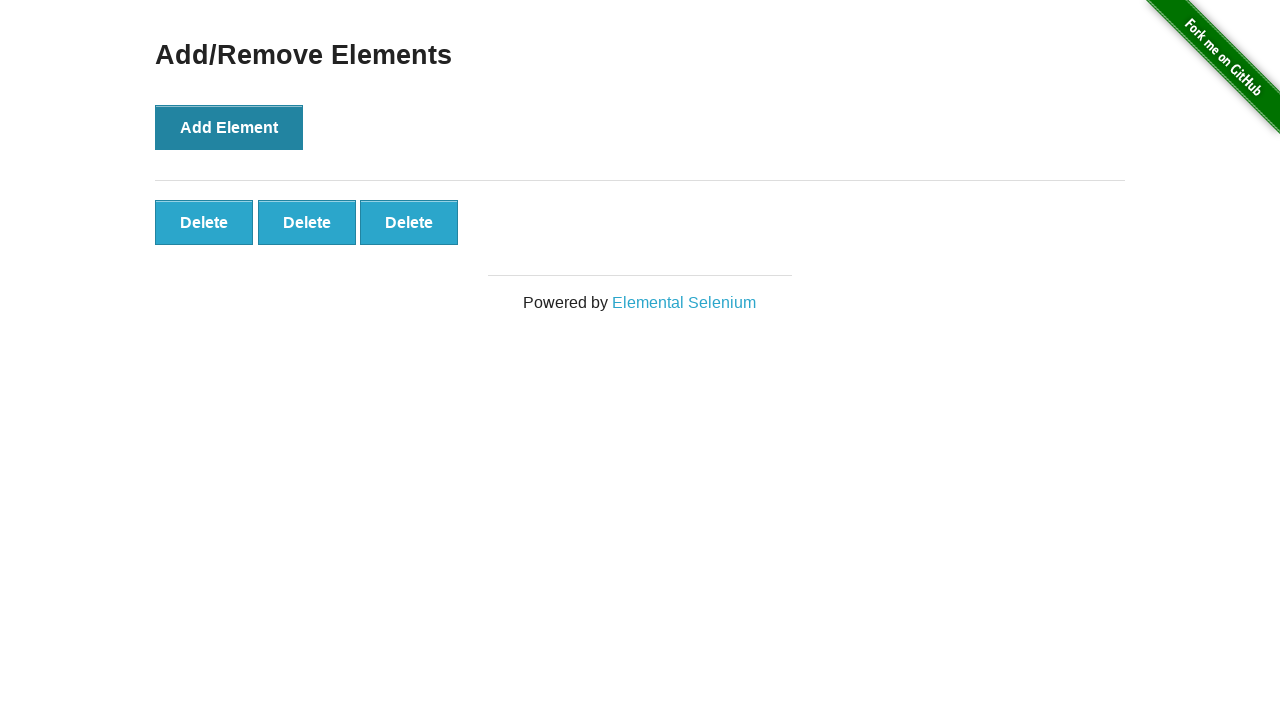

Verified three elements were added successfully
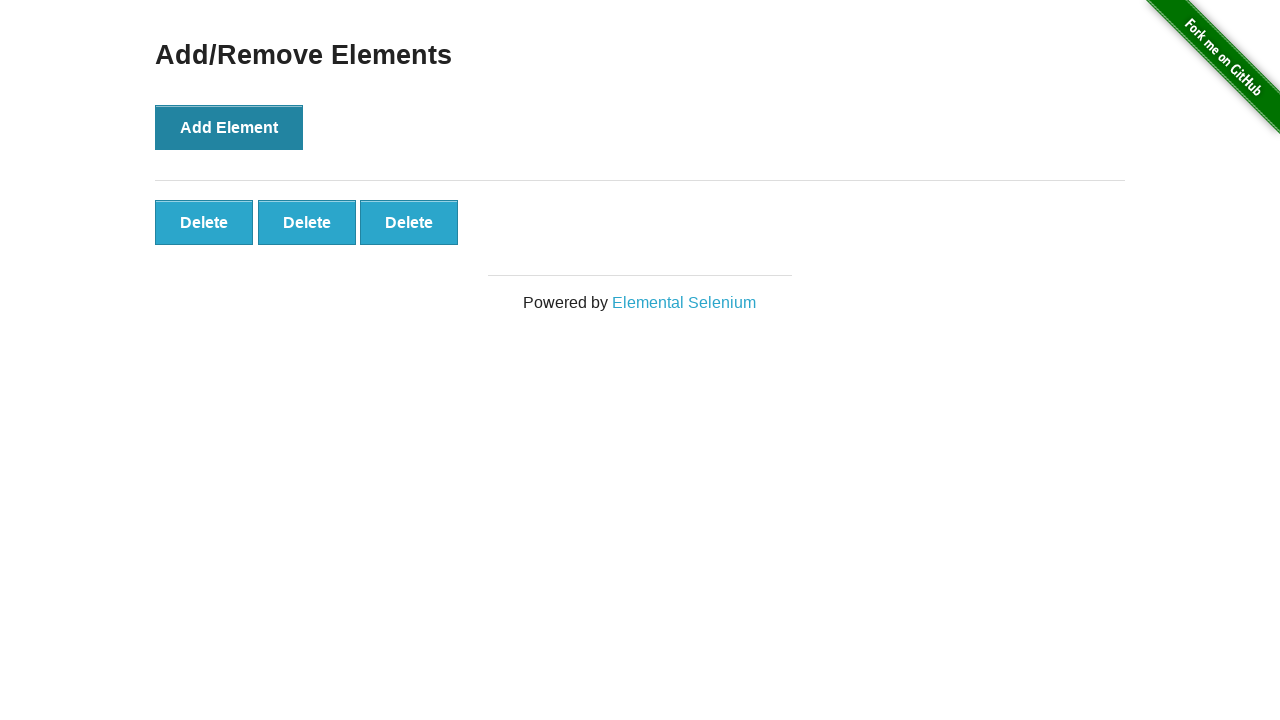

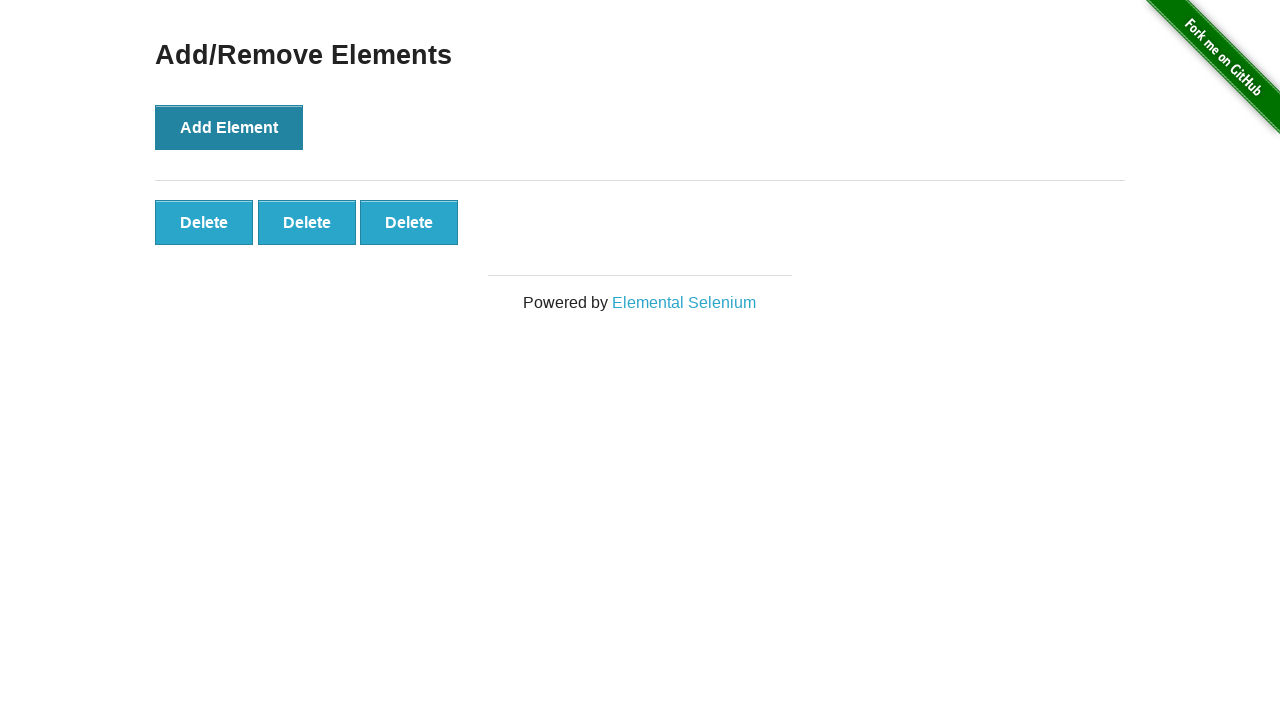